Navigates to a practice inputs page, clicks the Home link, and verifies the page title

Starting URL: https://practice.cydeo.com/inputs

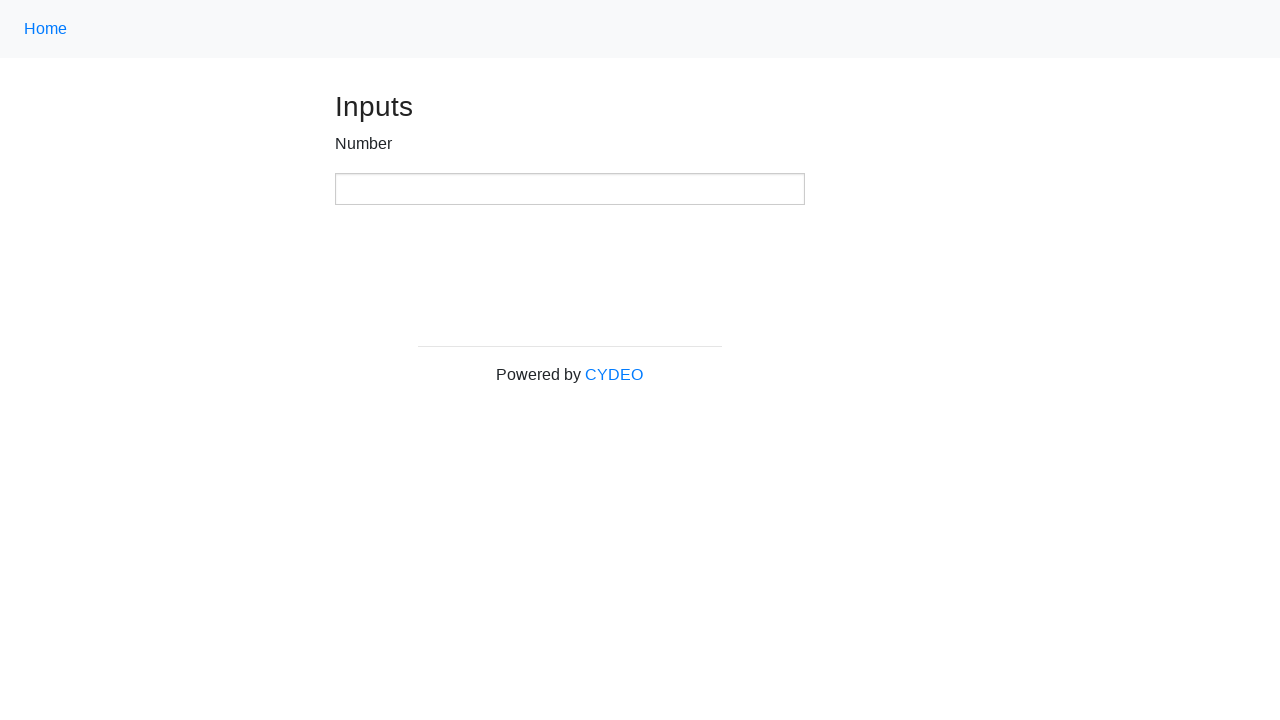

Clicked the Home link to navigate back to homepage at (46, 29) on a:text('Home')
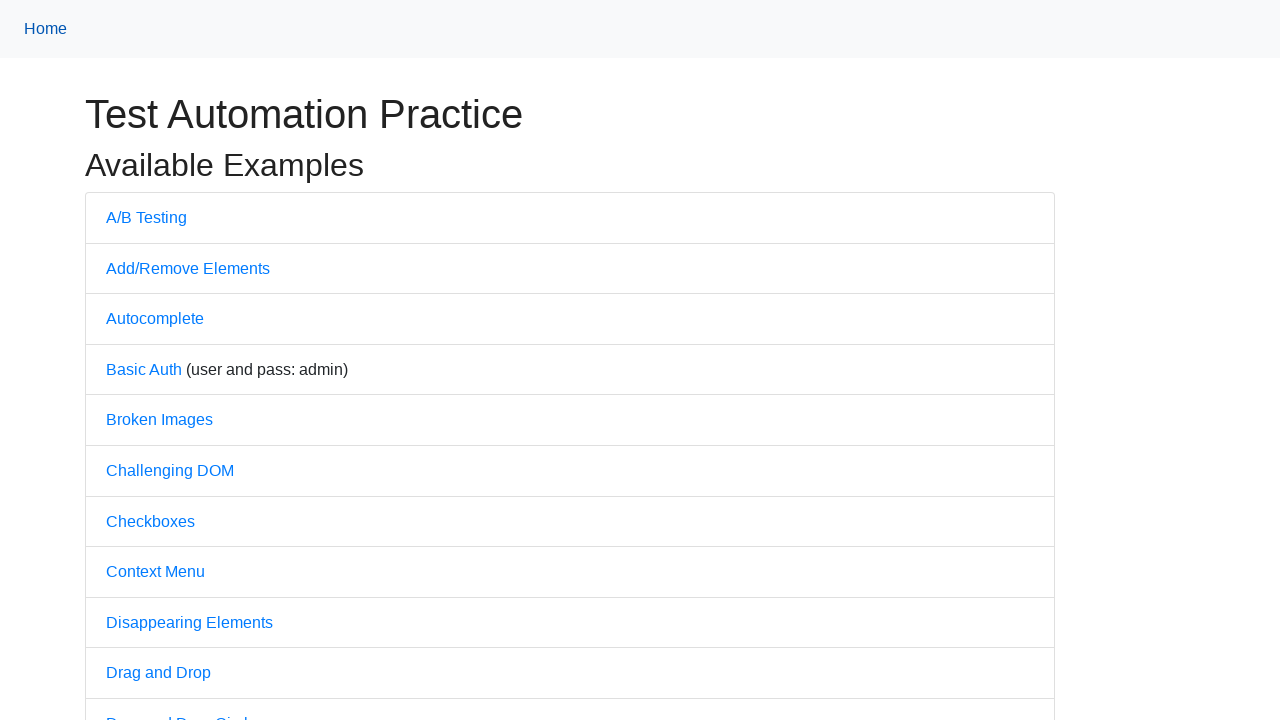

Verified page title is 'Practice'
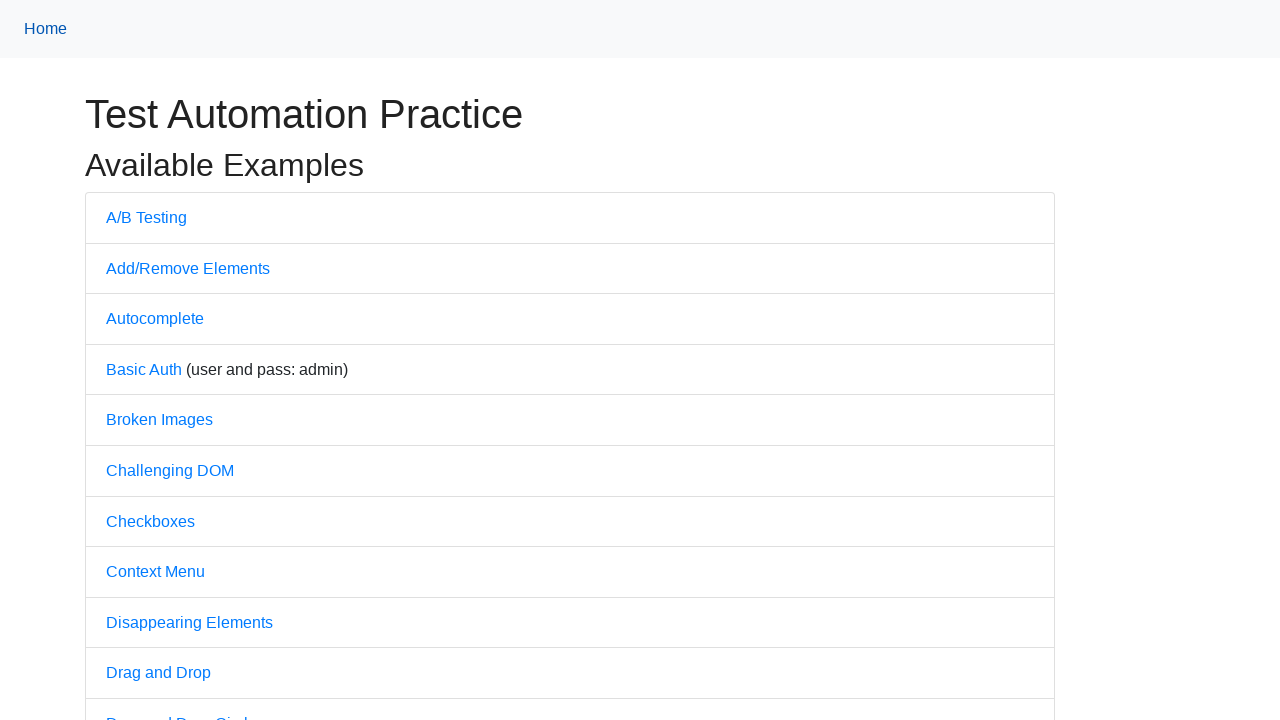

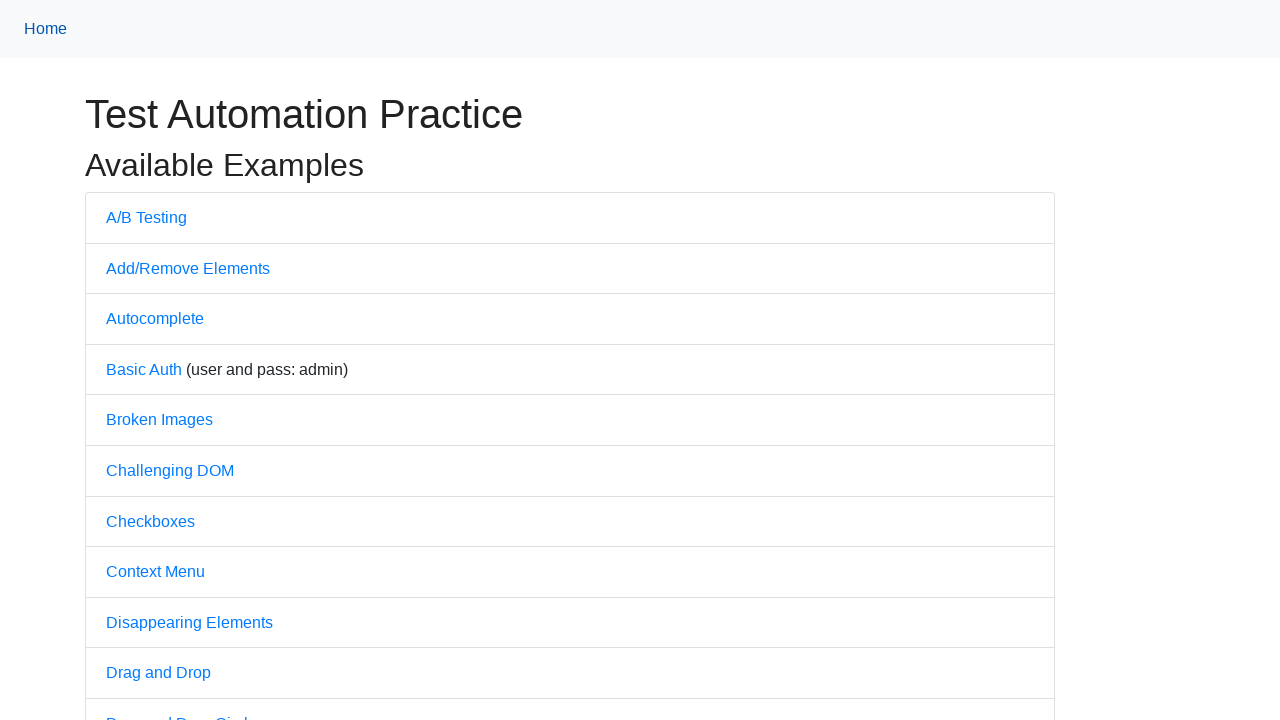